Tests dismissing a confirmation alert by clicking Cancel button

Starting URL: https://demoqa.com/alerts

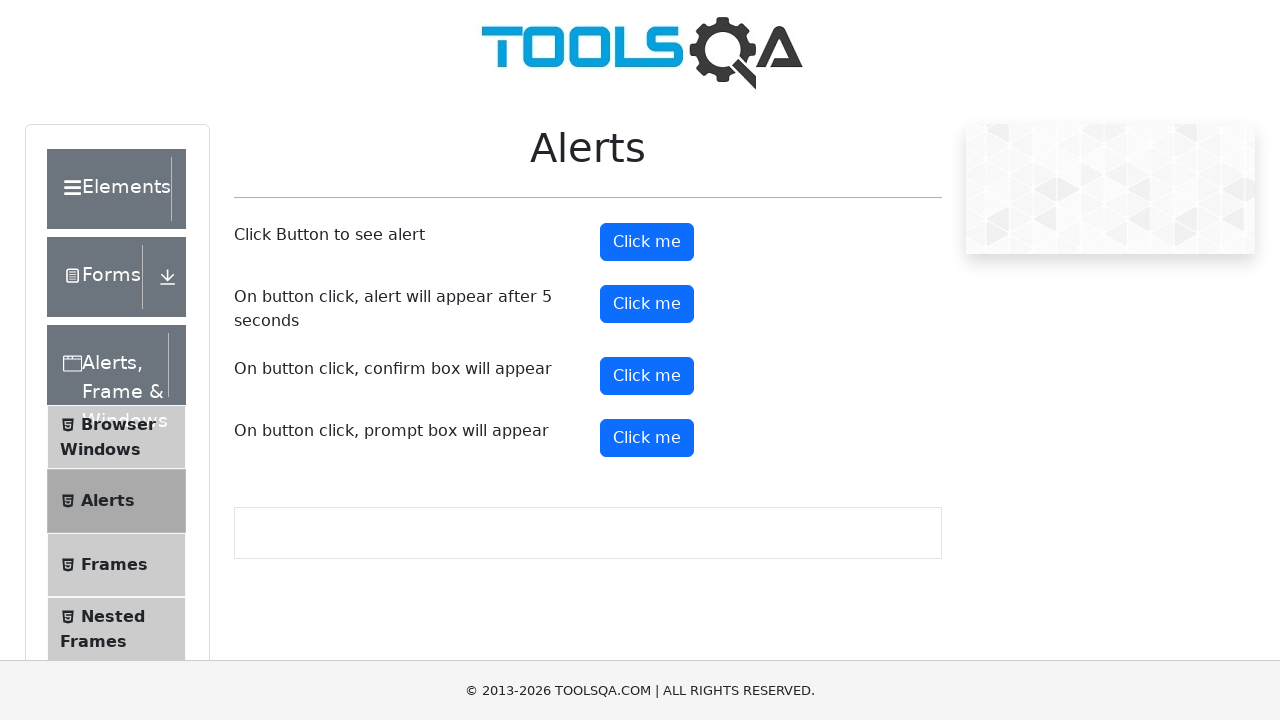

Scrolled confirm button into view
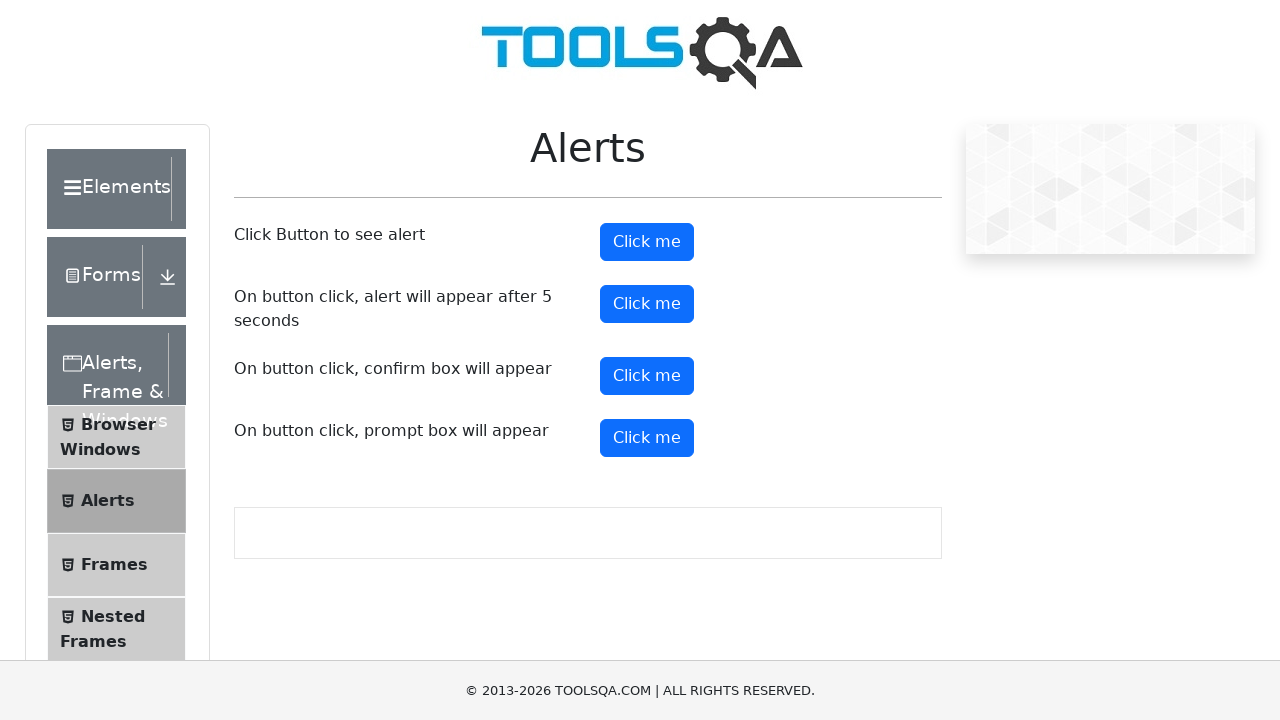

Clicked the confirm button to trigger confirmation alert at (647, 376) on #confirmButton
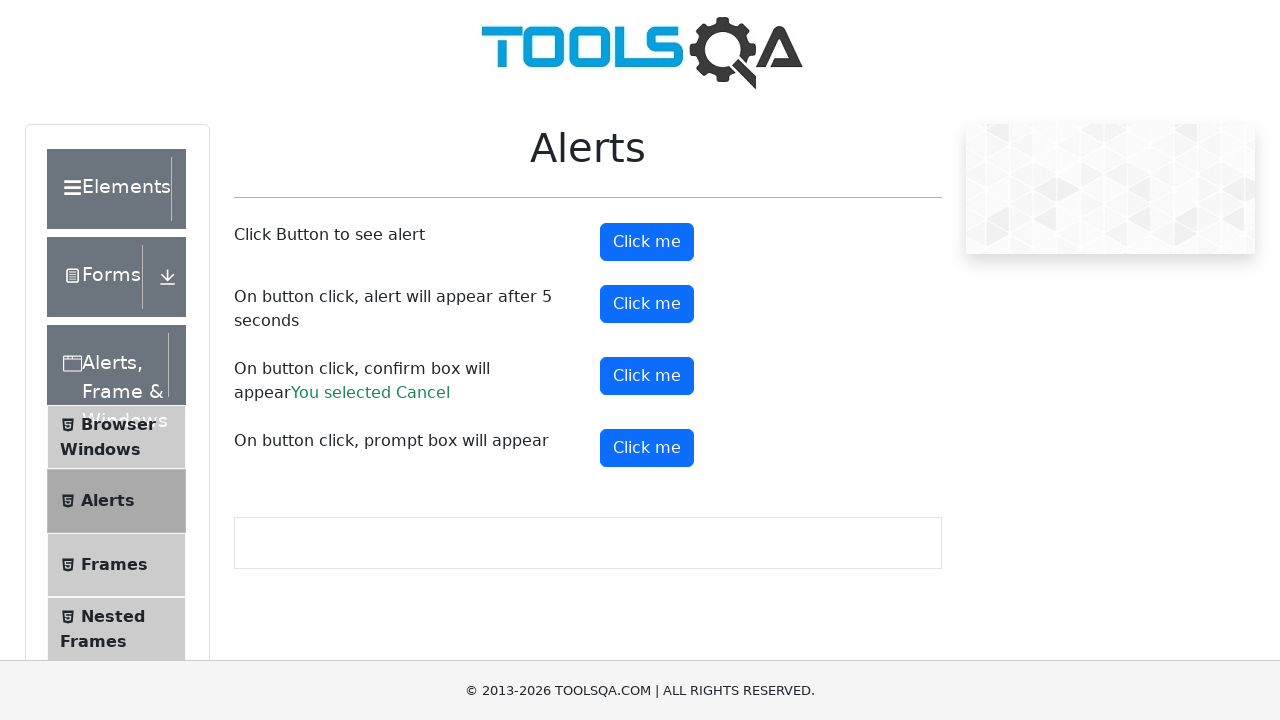

Set up dialog handler to dismiss confirmation alert by clicking Cancel
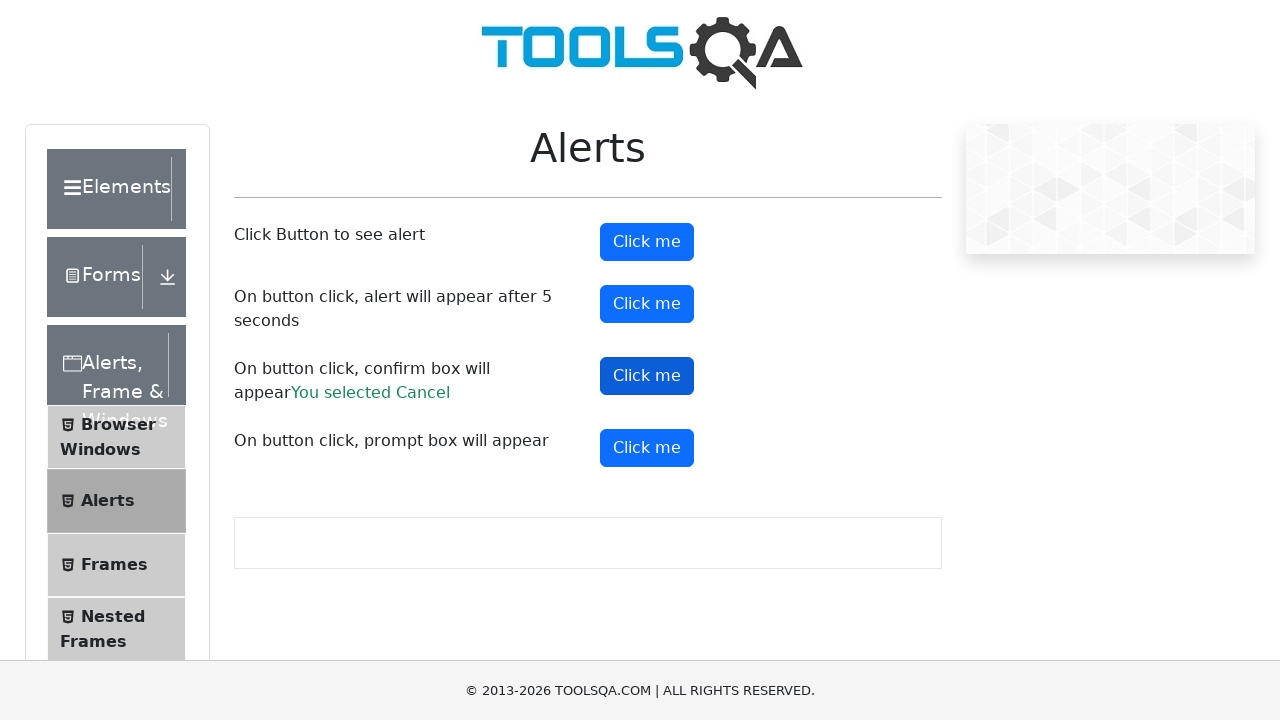

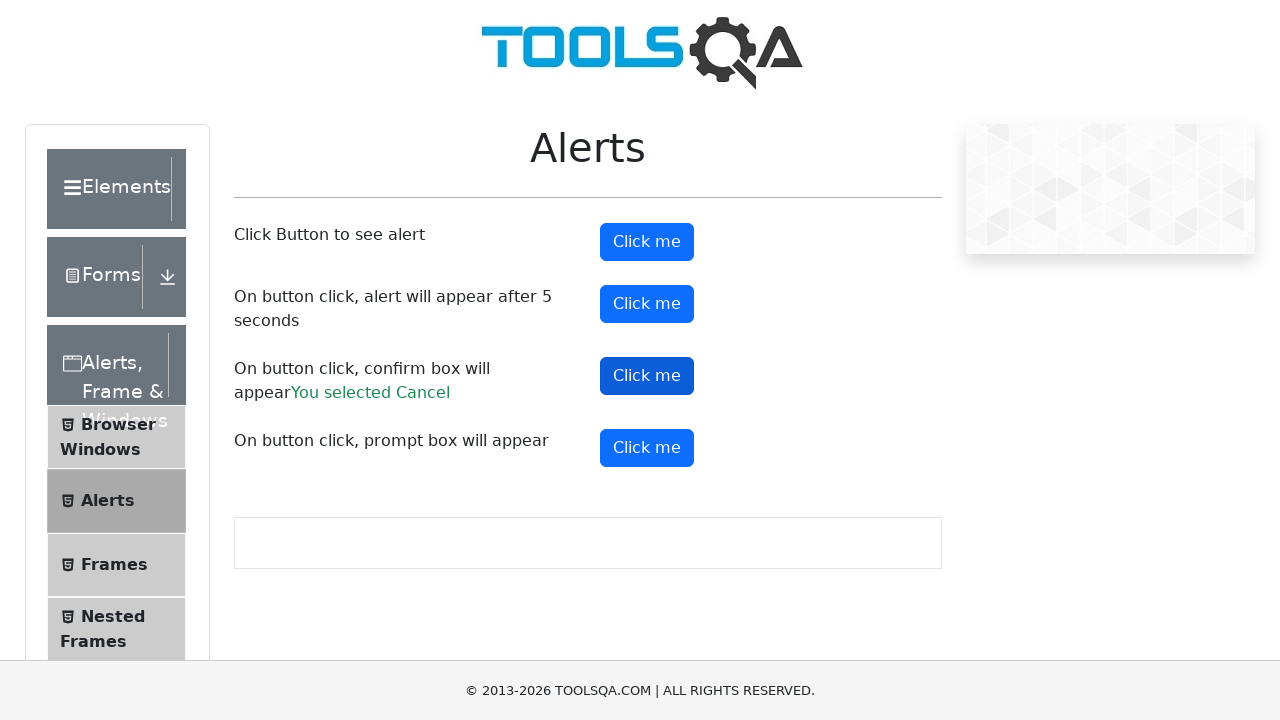